Navigates to a demo table page and counts the number of columns in the first table

Starting URL: http://automationbykrishna.com/

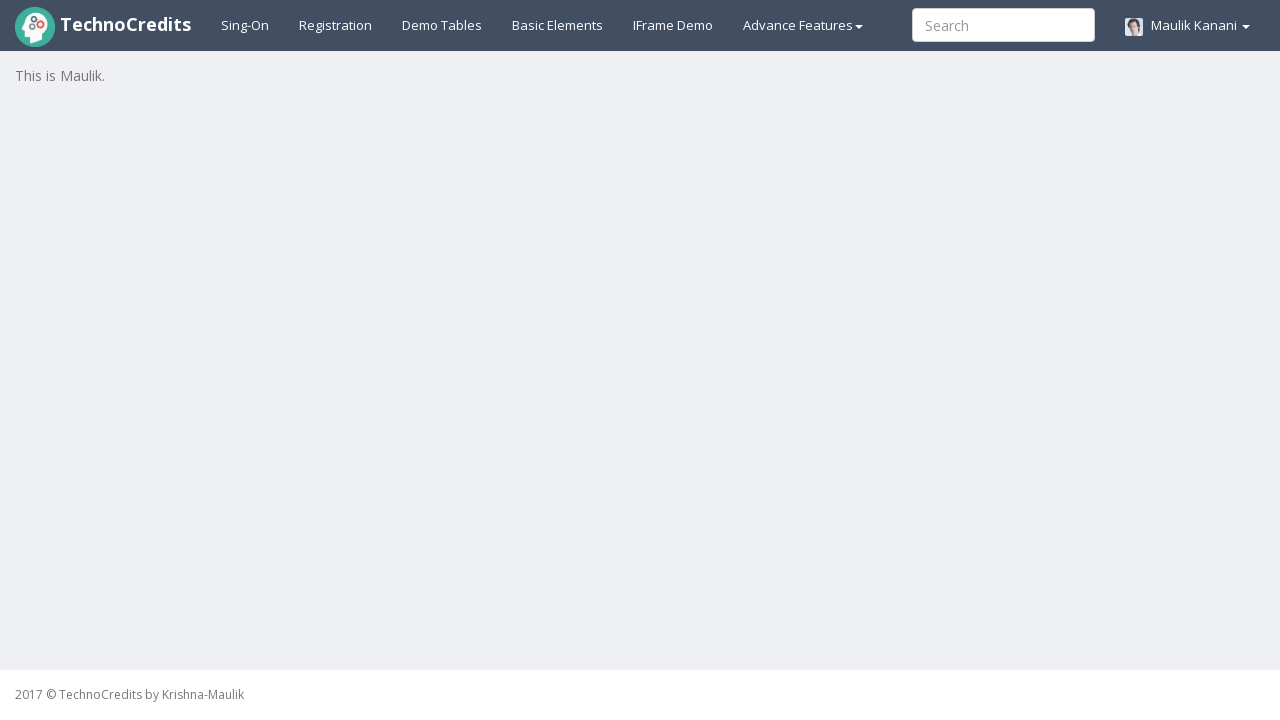

Clicked on Demo Tables tab at (442, 25) on xpath=//a[@id='demotable']
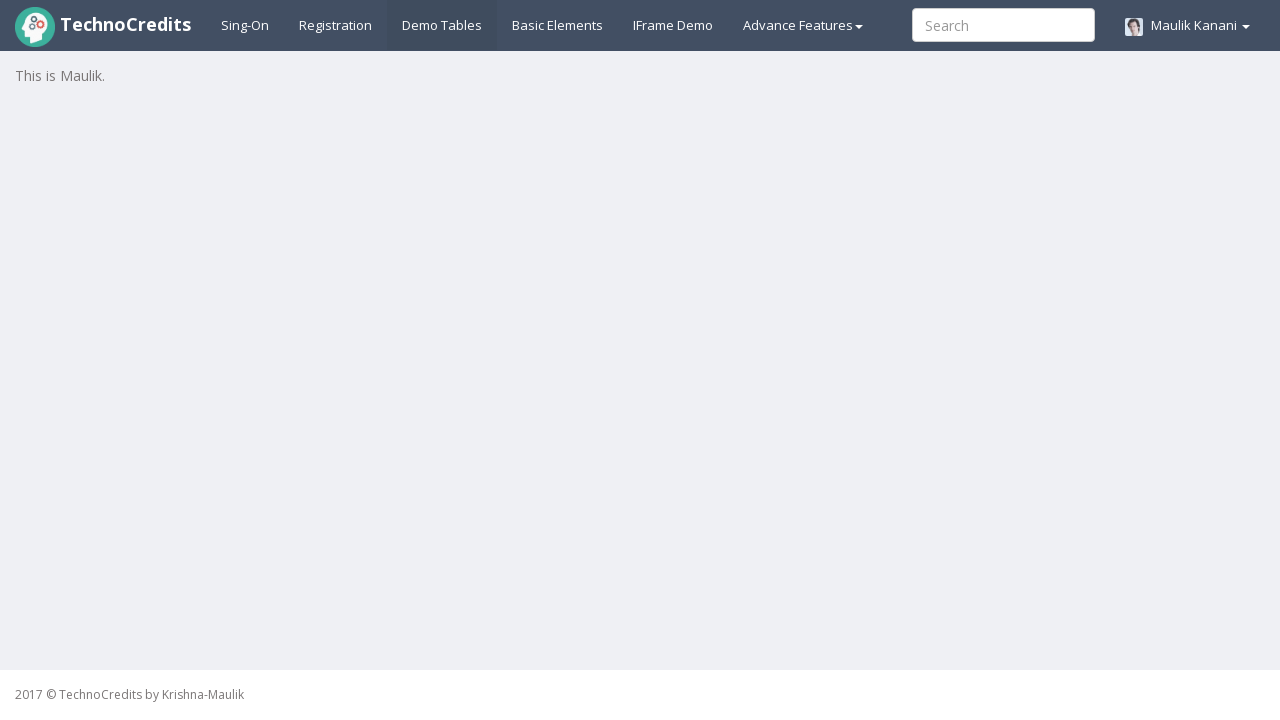

Table became visible
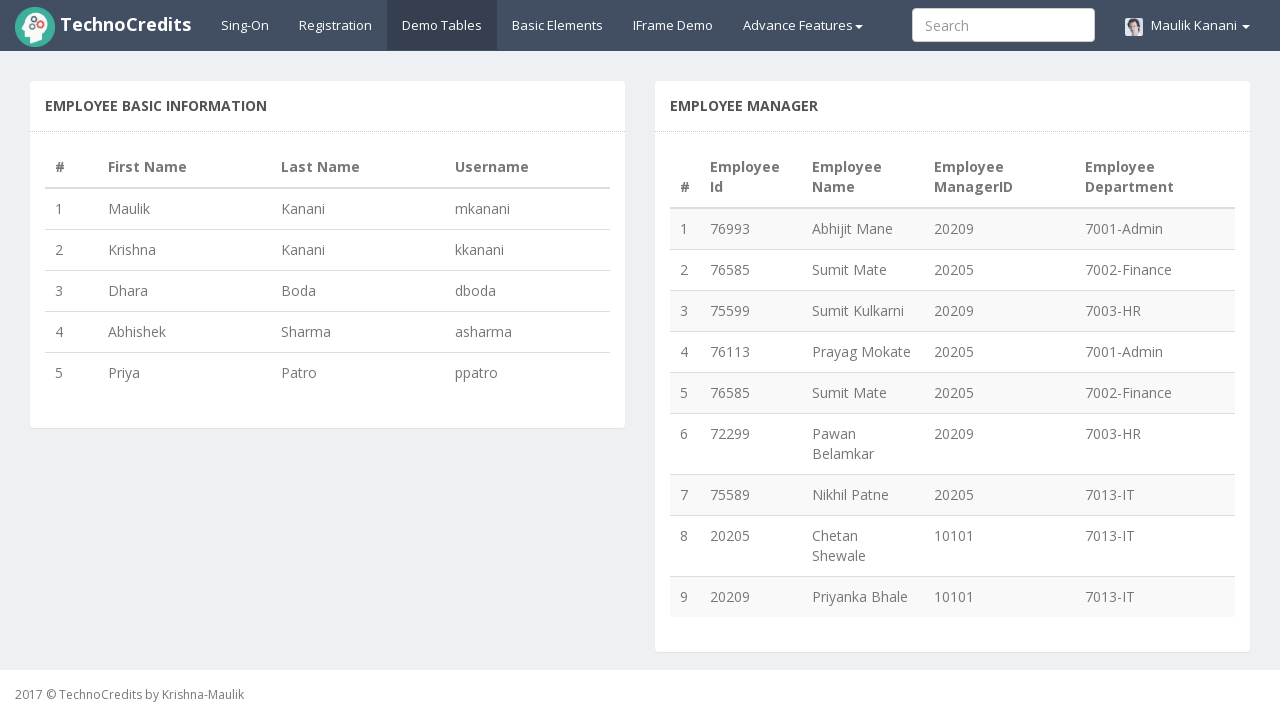

Retrieved all column headers from first table
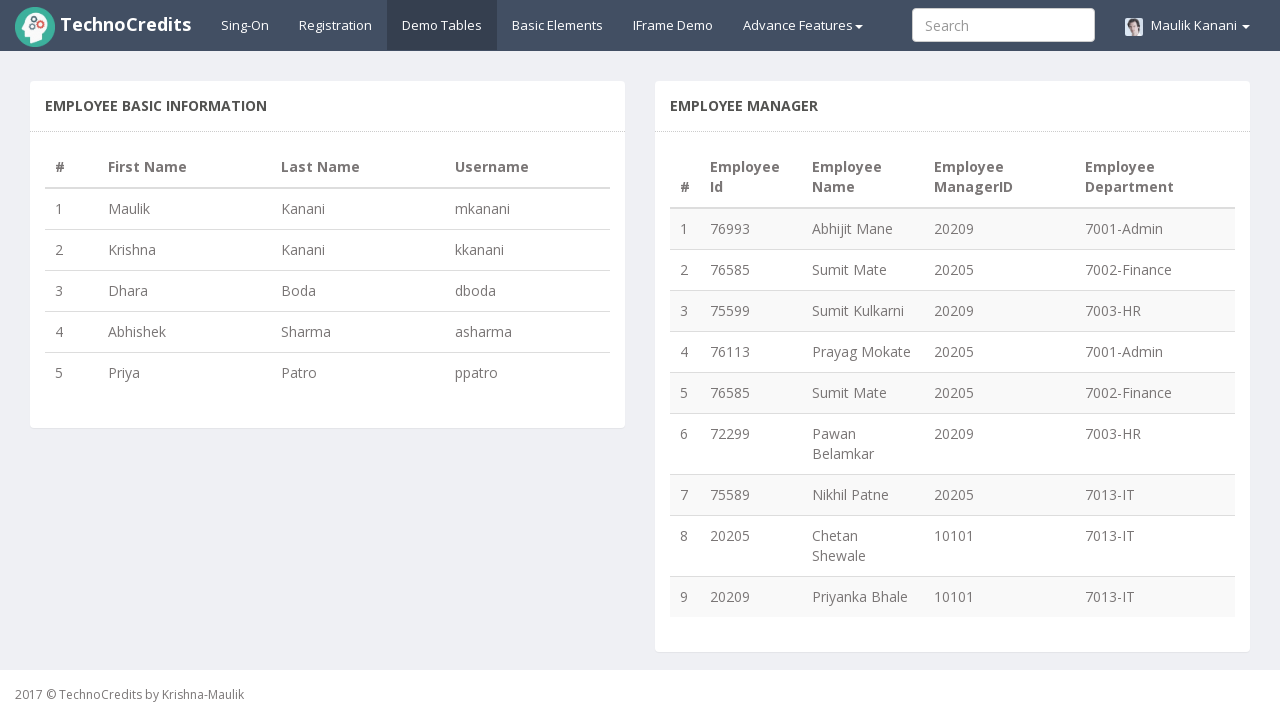

Counted total columns in first table: 4
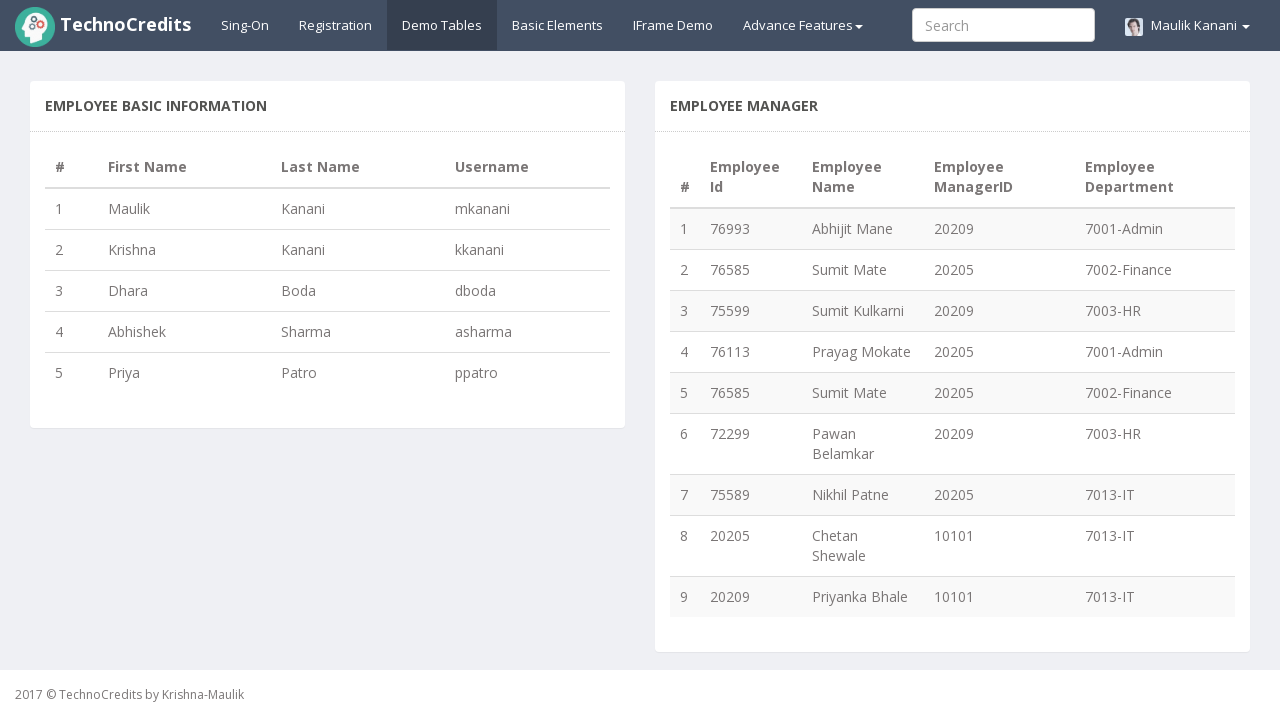

Printed result: Total number of columns in first table: 4
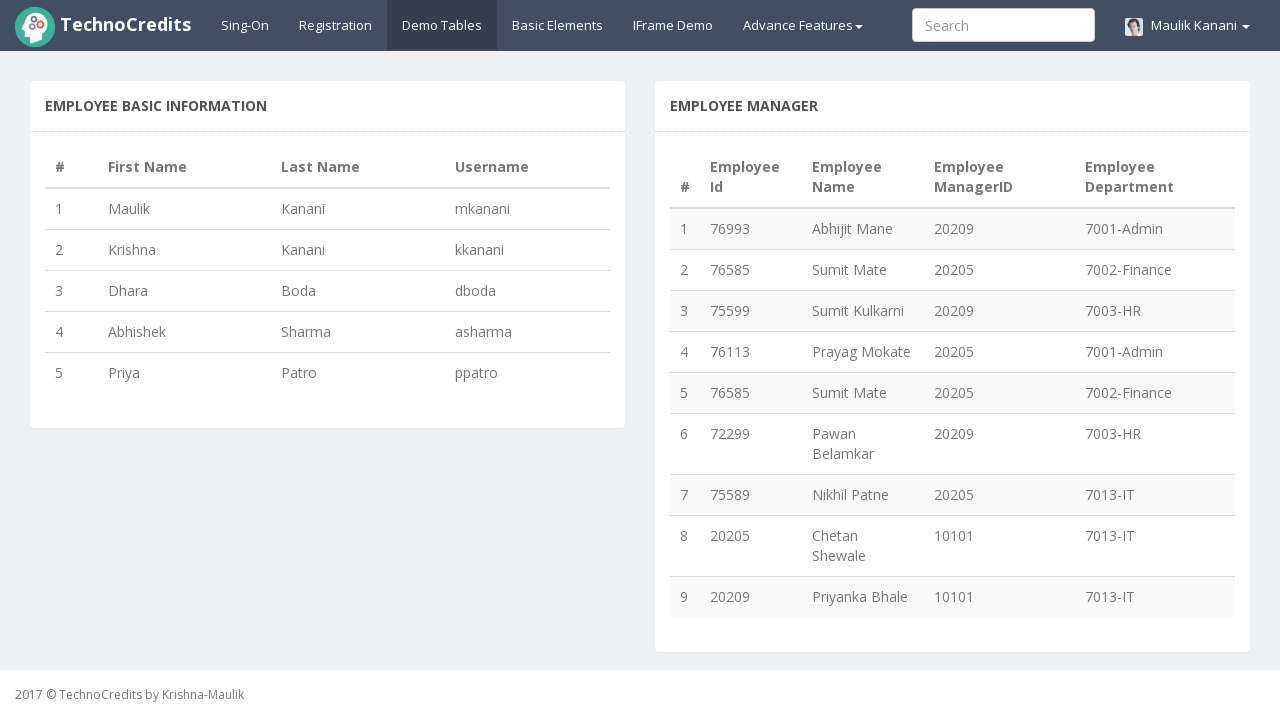

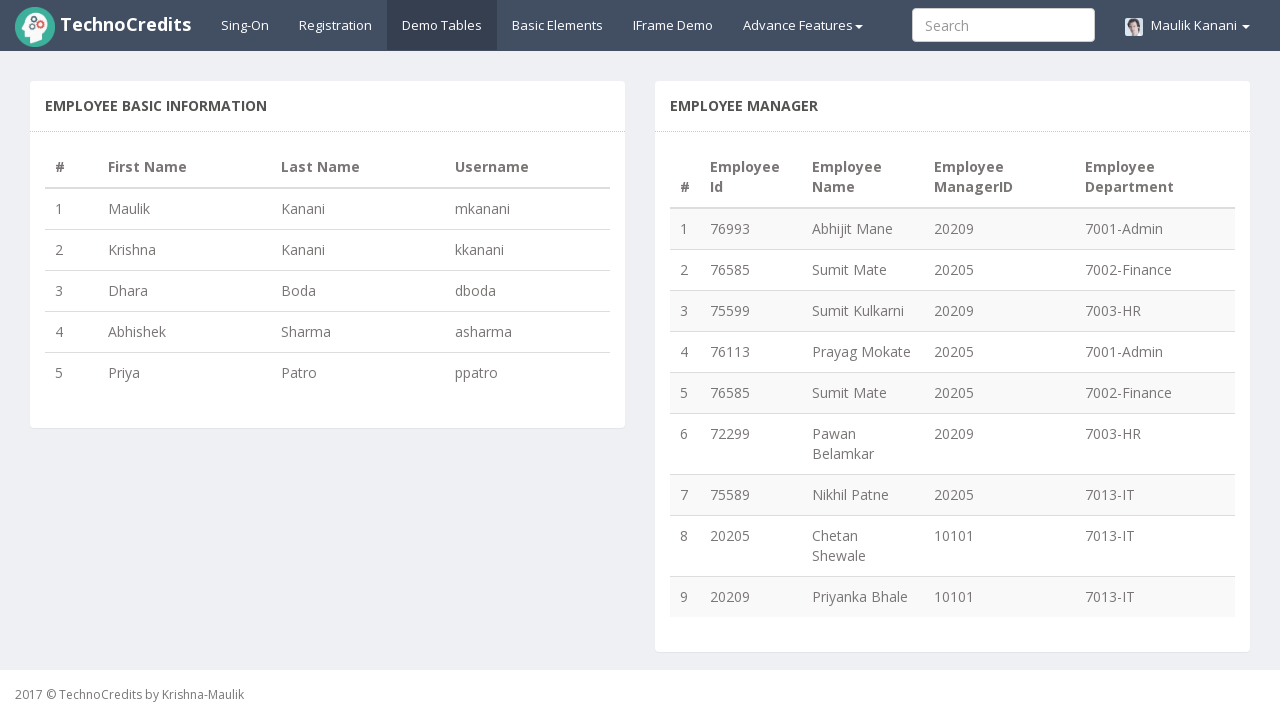